Tests clicking a button identified by CSS class selector on a UI testing playground page that demonstrates class attribute challenges.

Starting URL: http://uitestingplayground.com/classattr

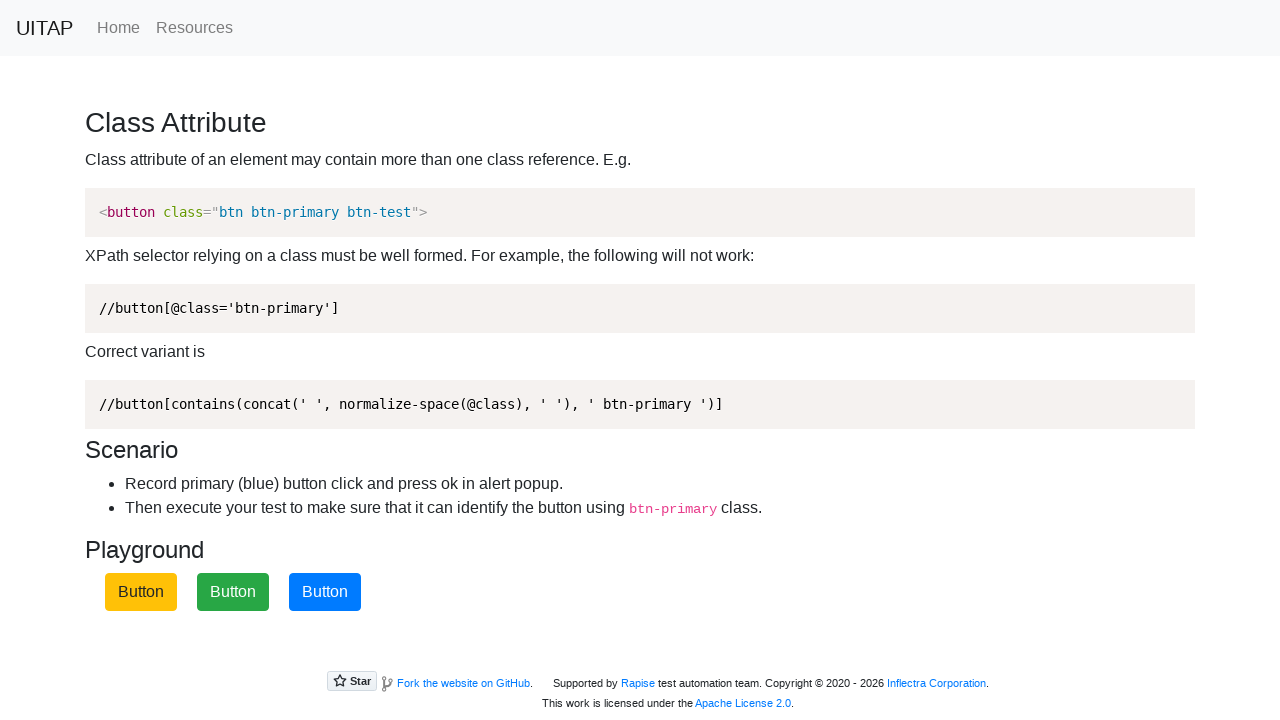

Navigated to UI Testing Playground class attribute page
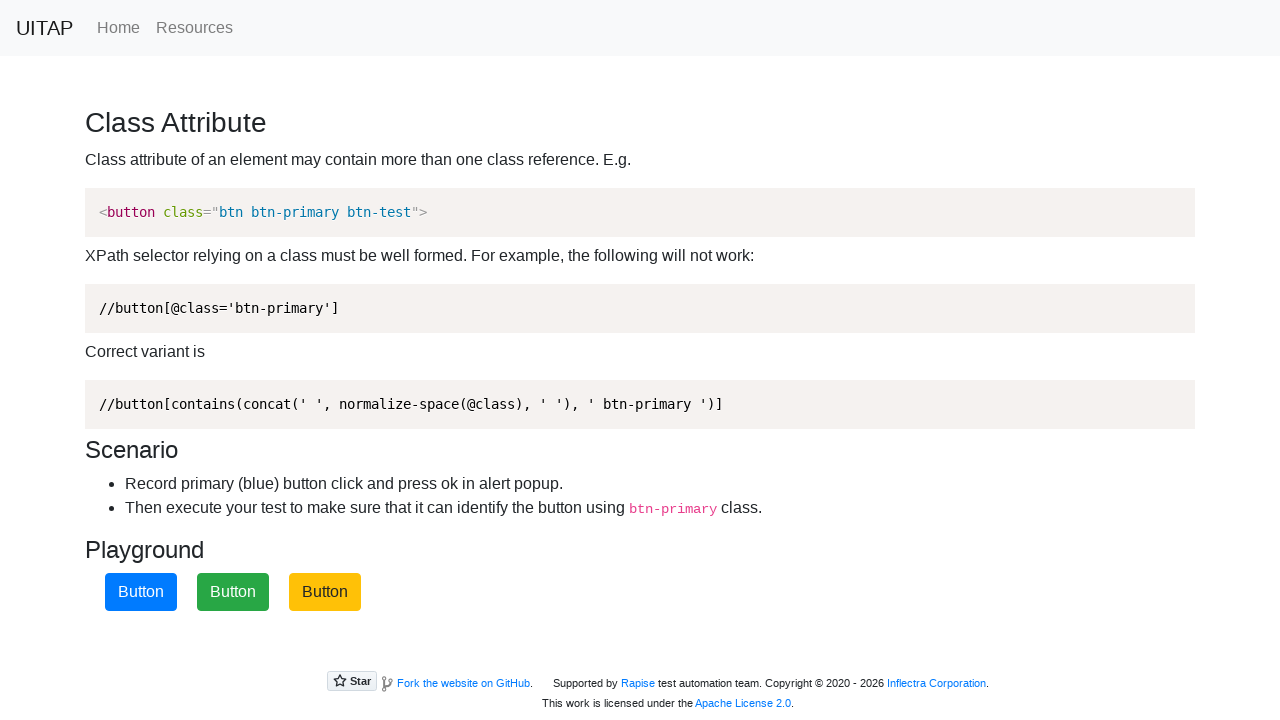

Clicked the primary button using CSS class selector at (141, 592) on .btn-primary
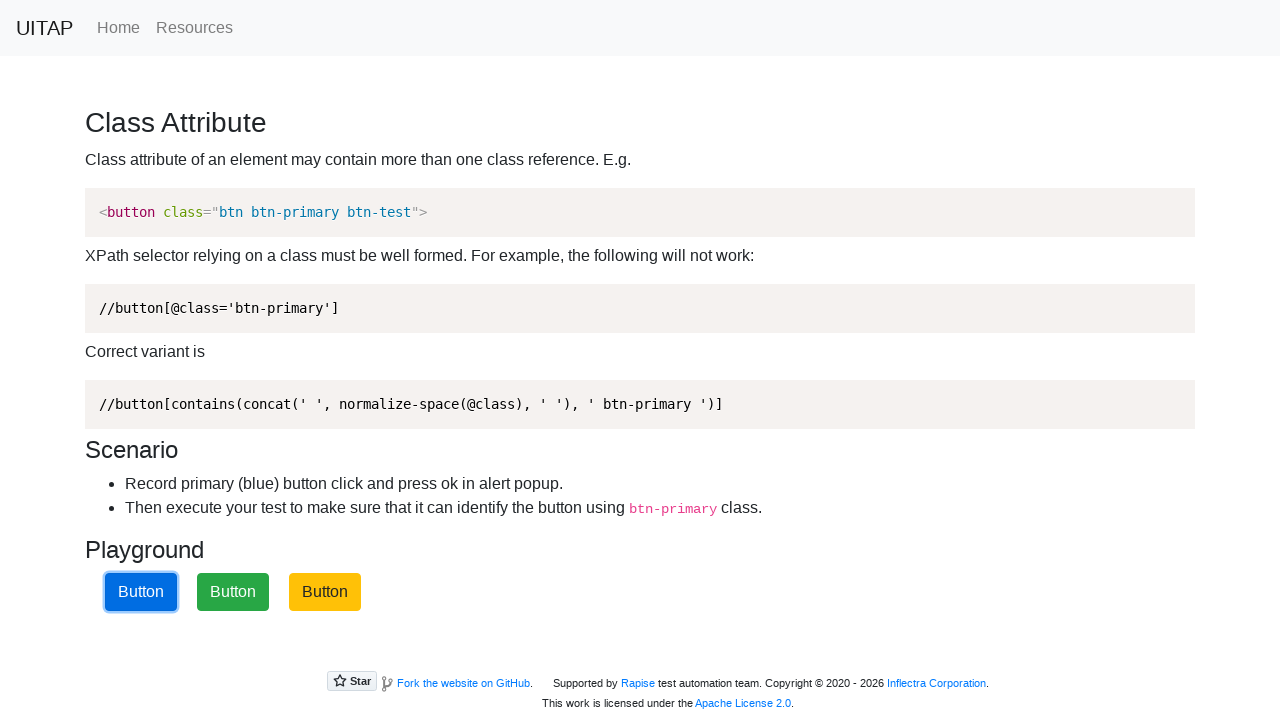

Waited for 1 second to observe the result
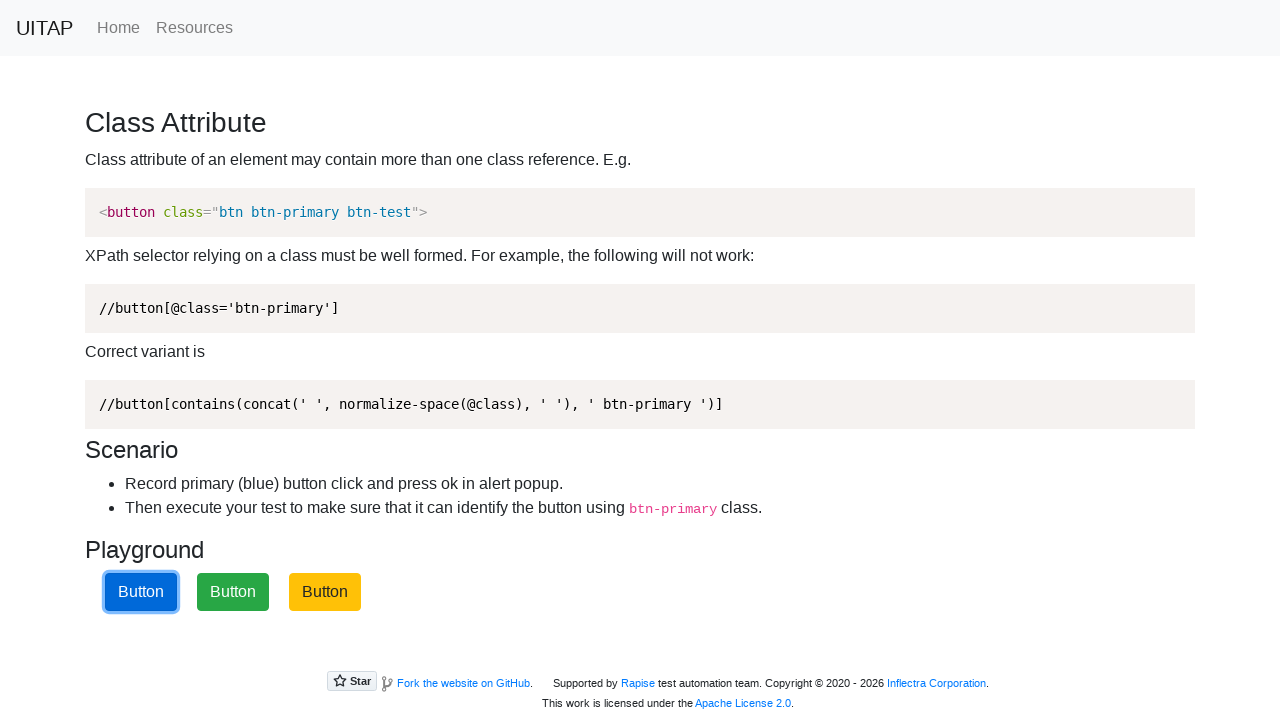

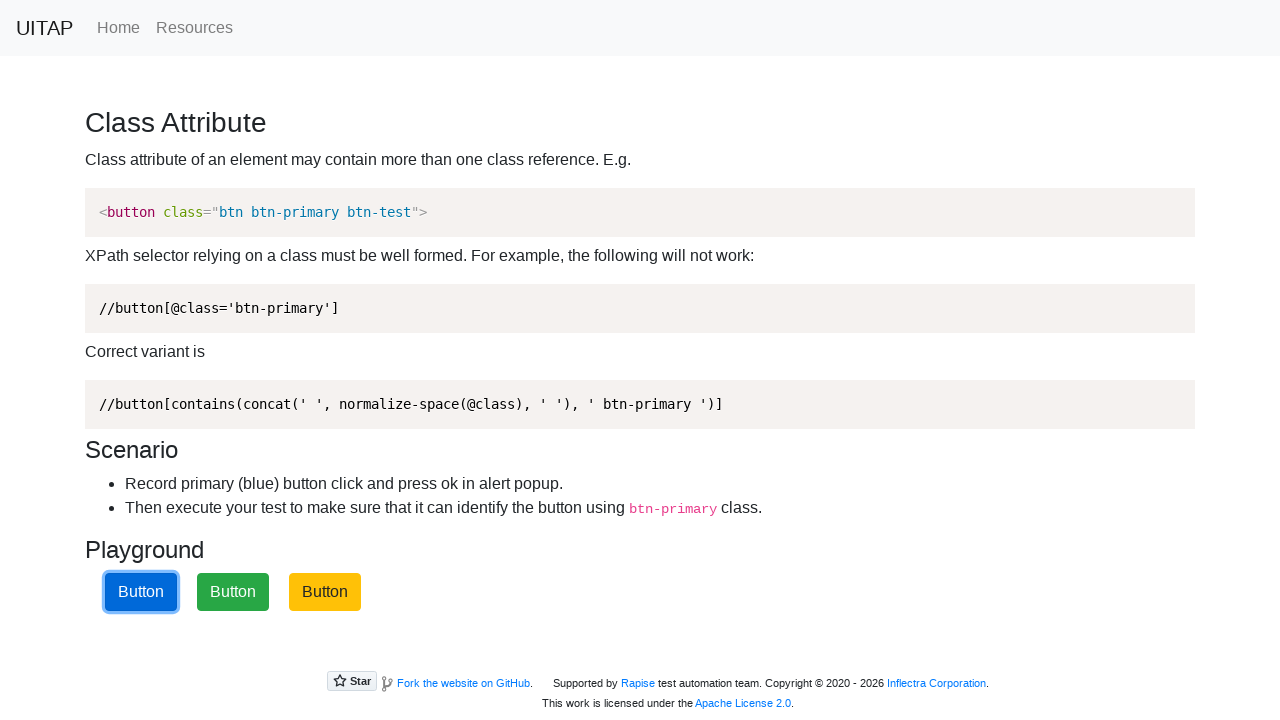